Tests clicking a button with a dynamically generated ID by locating it using its CSS class rather than a static ID selector

Starting URL: http://uitestingplayground.com/dynamicid

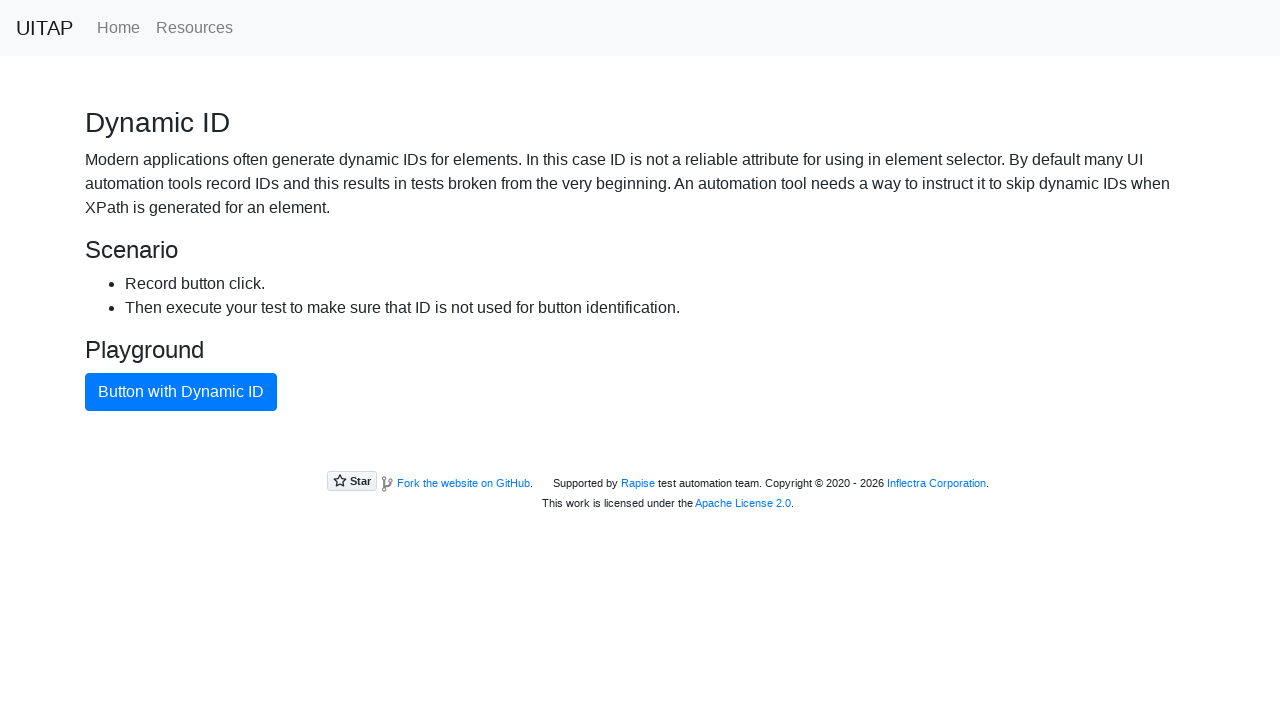

Clicked the primary button with dynamic ID using CSS class selector at (181, 392) on xpath=//button[contains(@class,'btn-primary')]
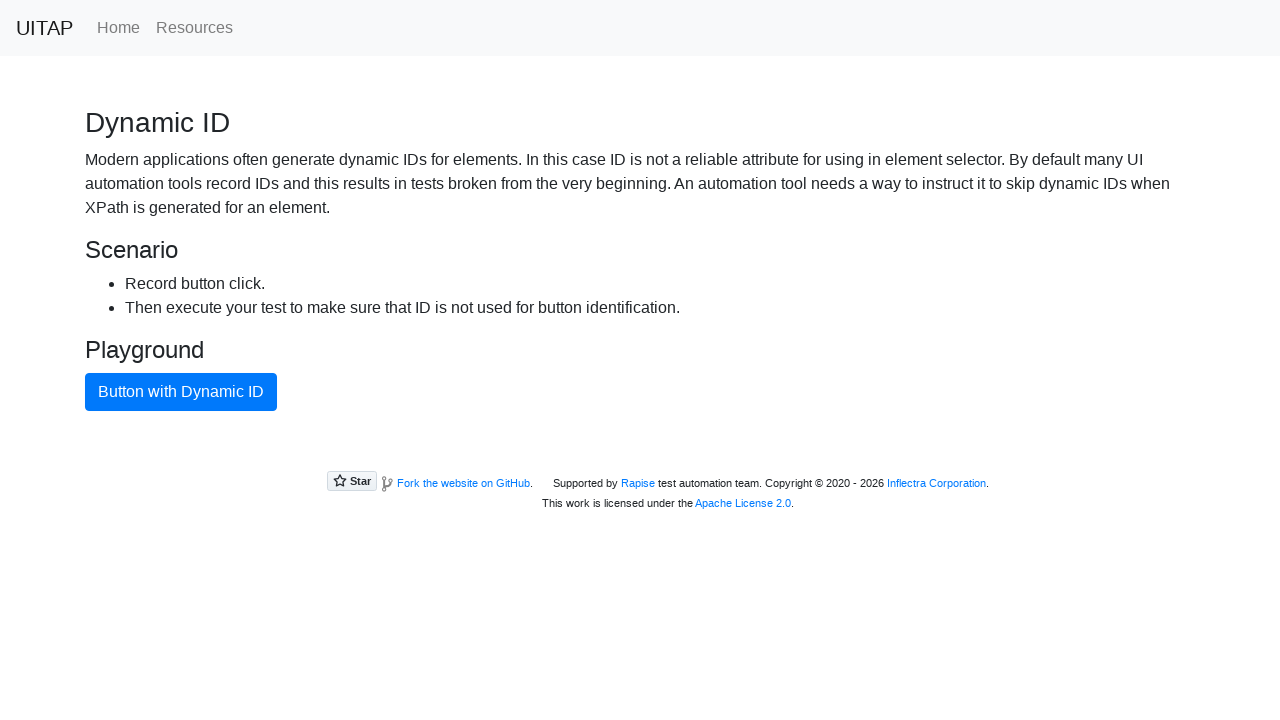

Verified the primary button is still visible after click
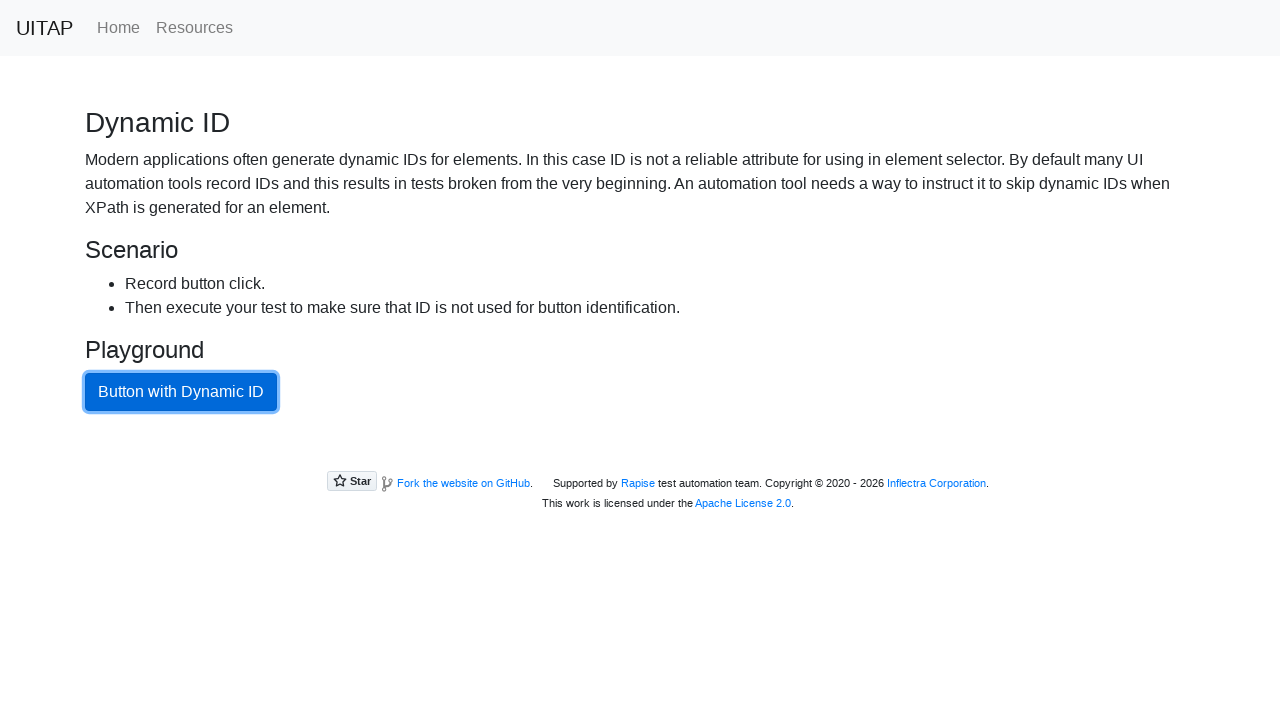

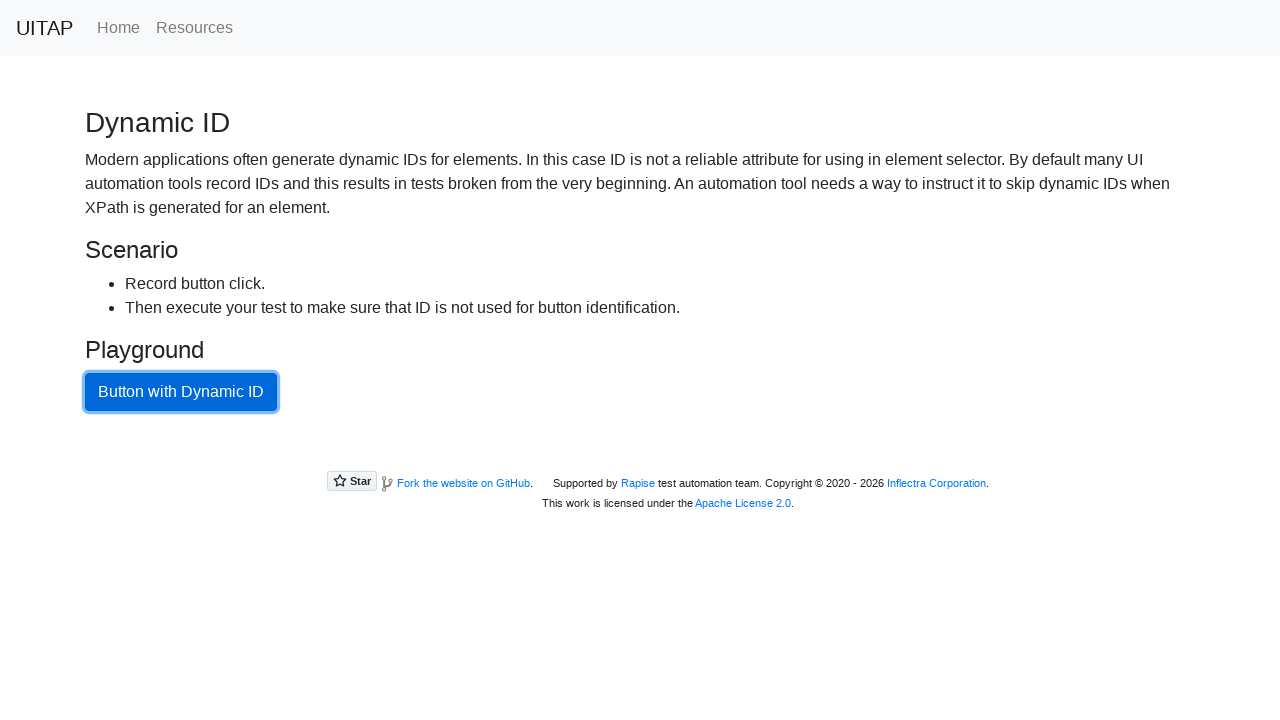